Tests the search functionality on a PrestaShop site by entering a random product name (mug, t-shirt, or notebook) and submitting the search form

Starting URL: https://prod-kurs.coderslab.pl

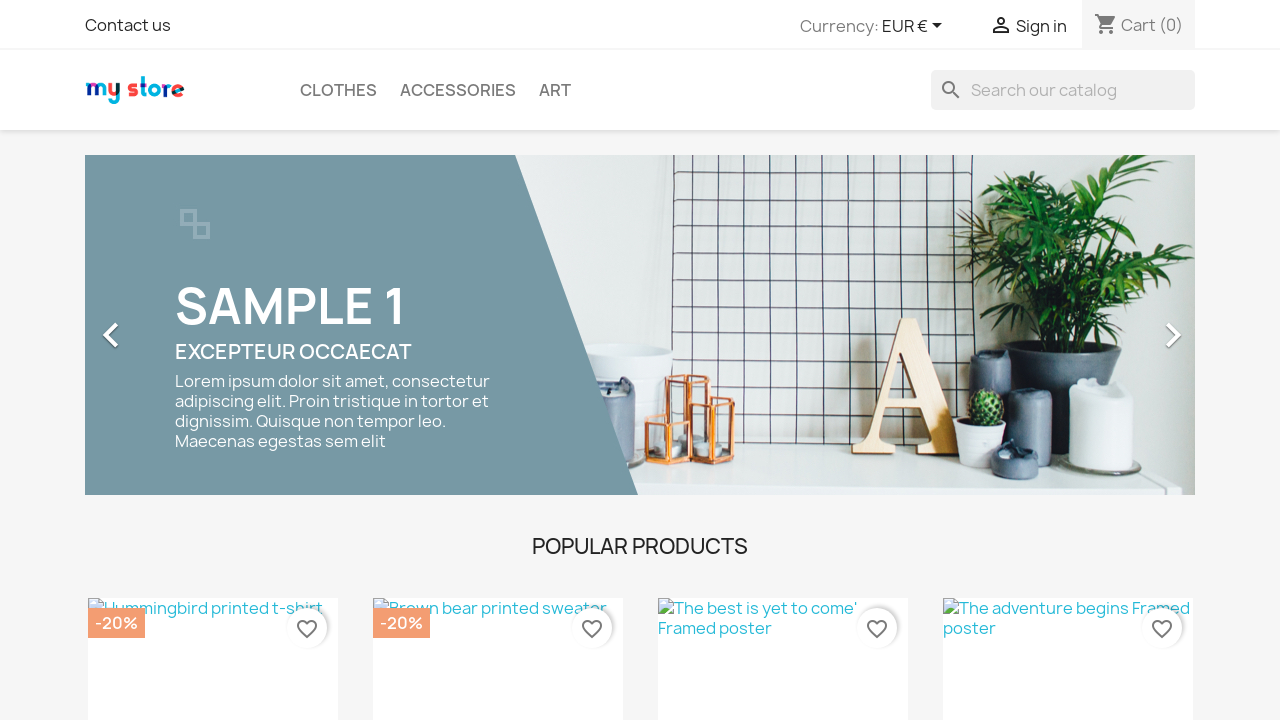

Located and cleared the search input field on input[name='s']
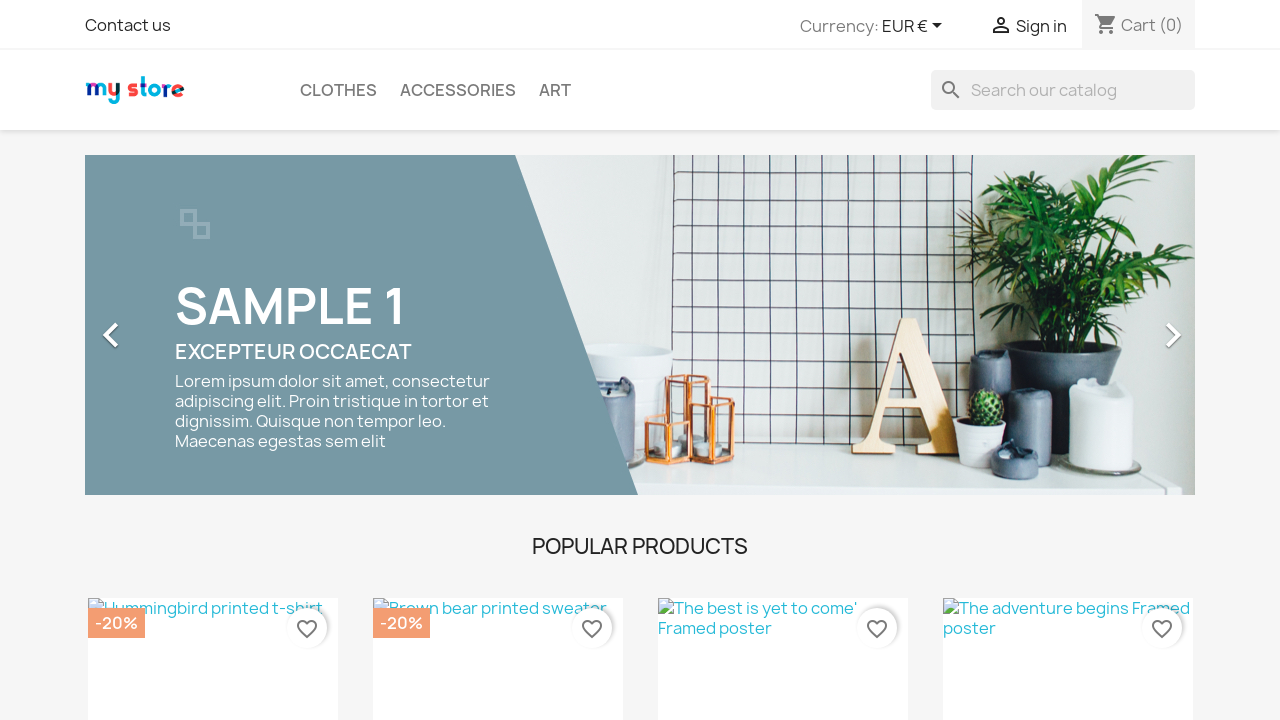

Selected random product: 'notebook'
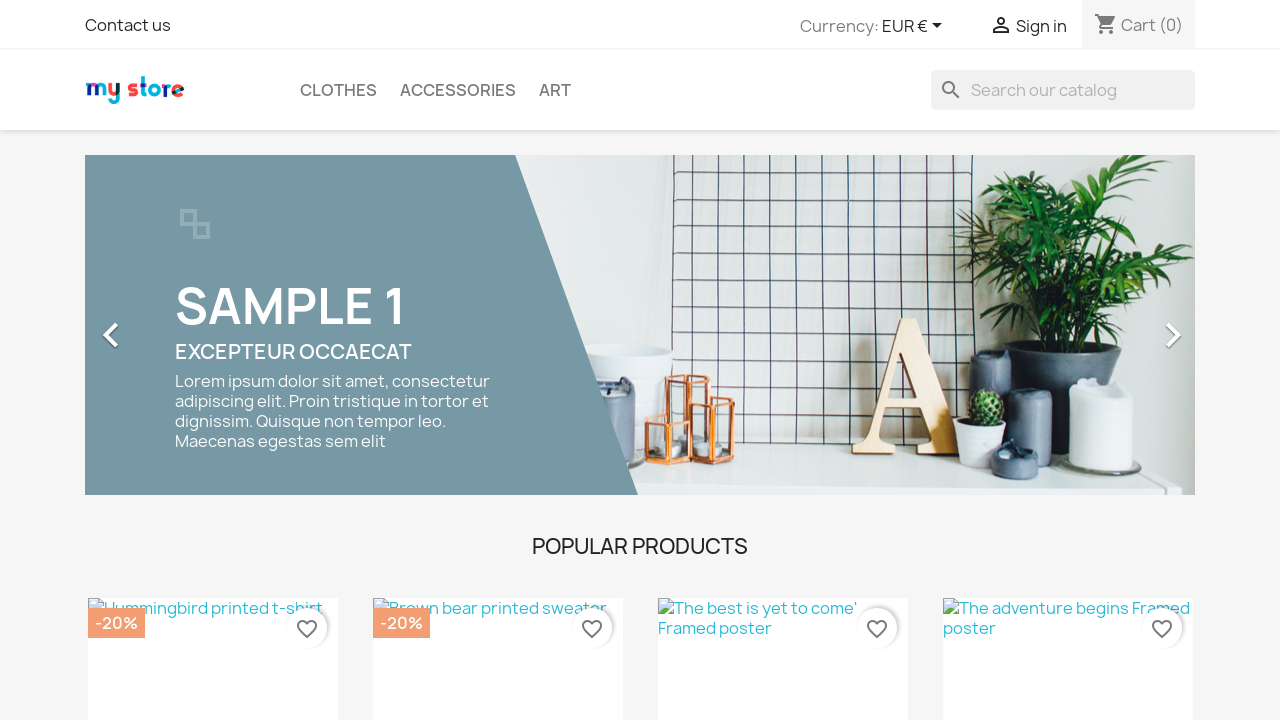

Filled search field with 'notebook' on input[name='s']
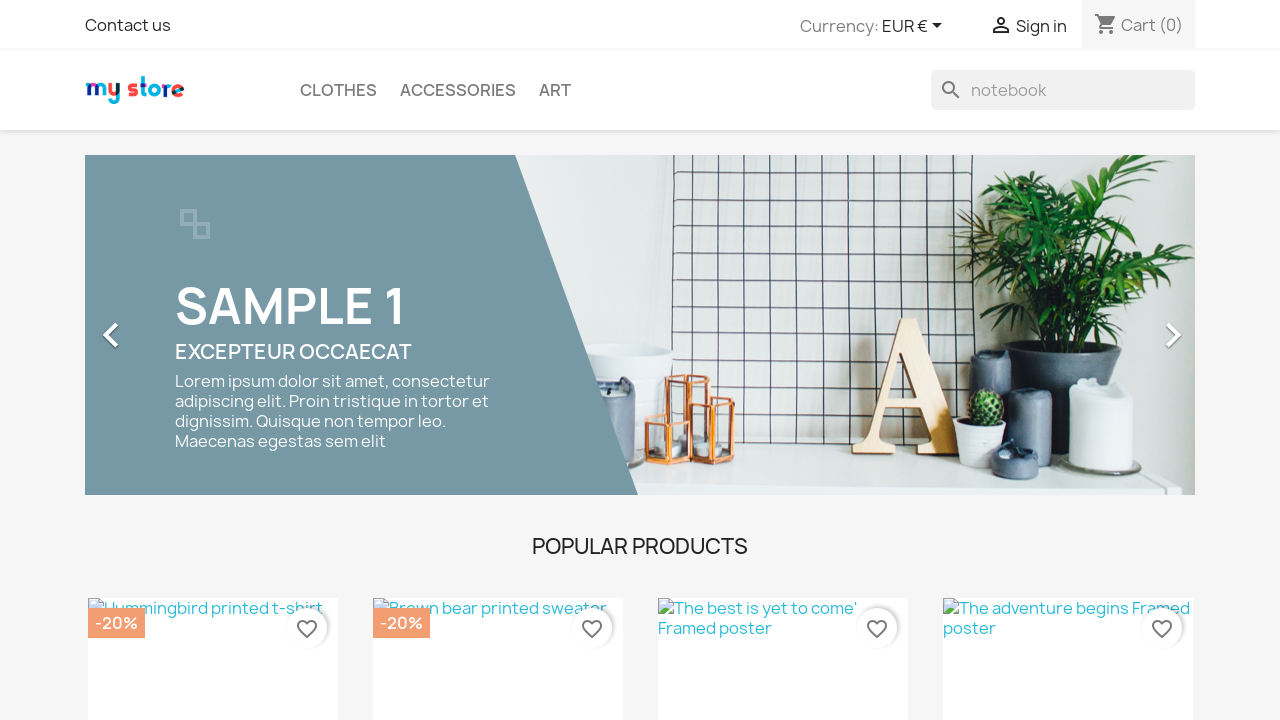

Submitted the search form by pressing Enter on input[name='s']
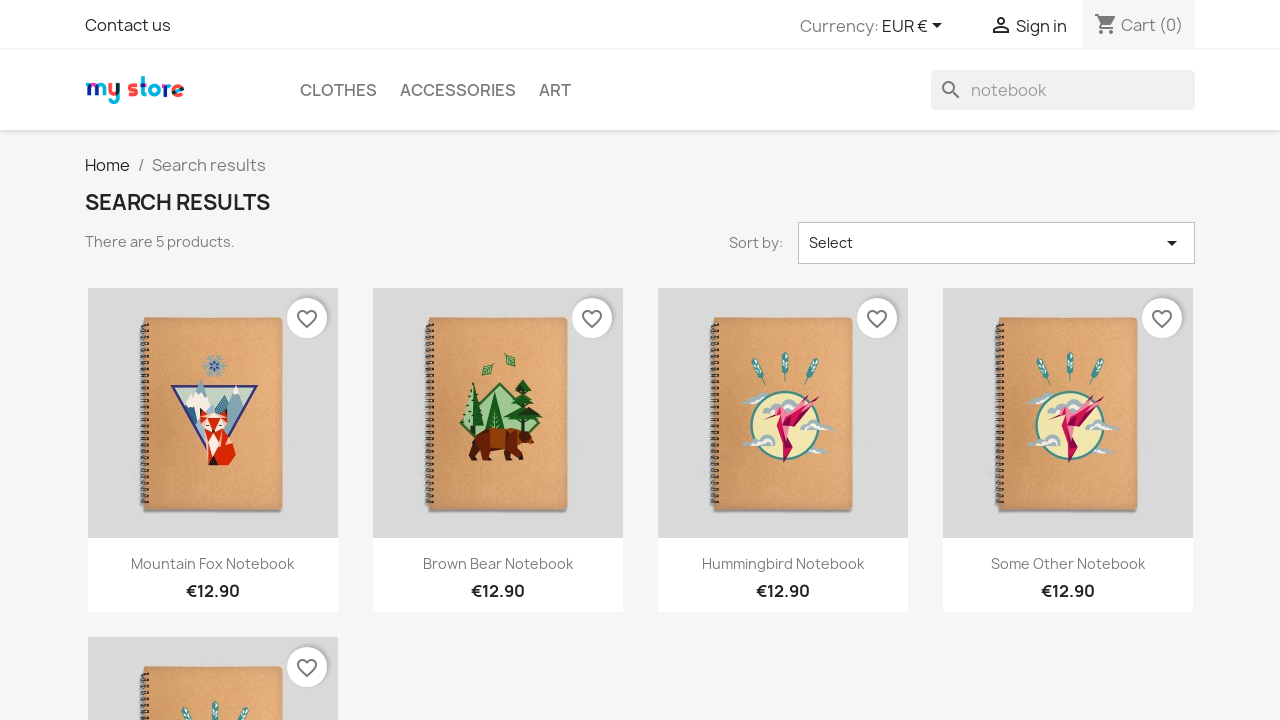

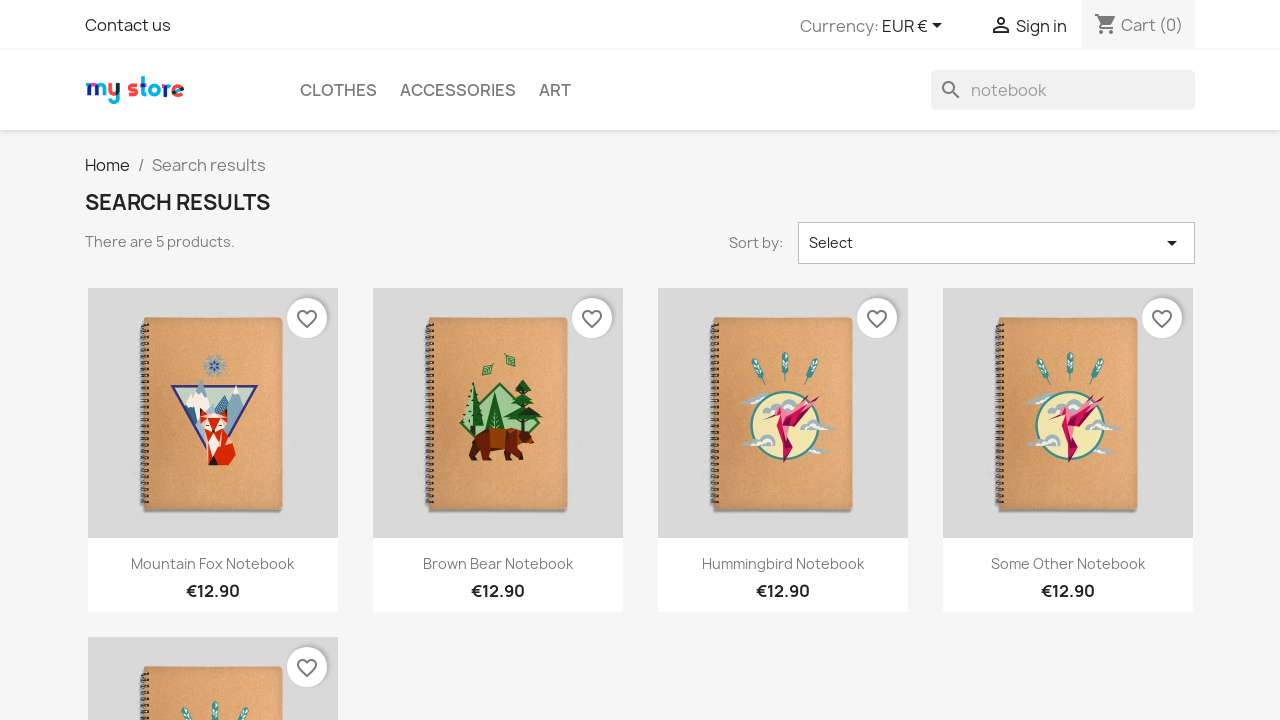